Tests adding todo items to the list by filling the input field and pressing Enter, then verifying the items appear in the list

Starting URL: https://demo.playwright.dev/todomvc

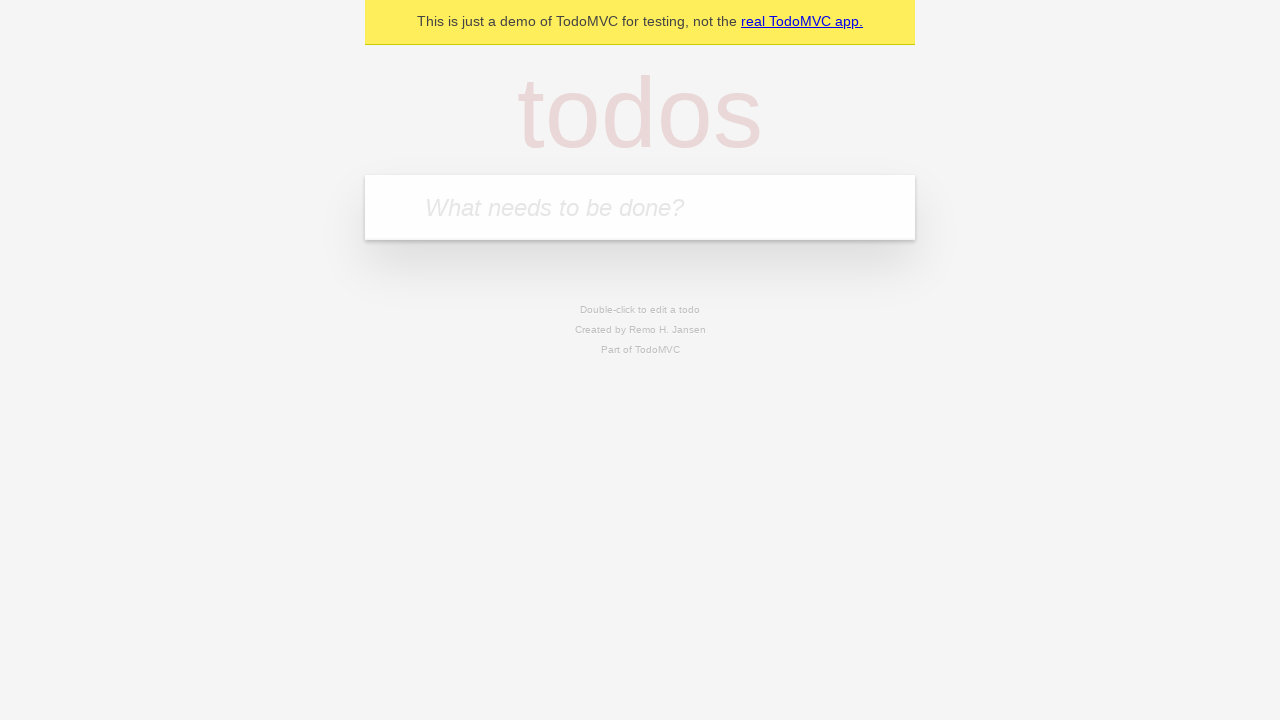

Filled input field with first todo item 'buy some cheese' on .new-todo
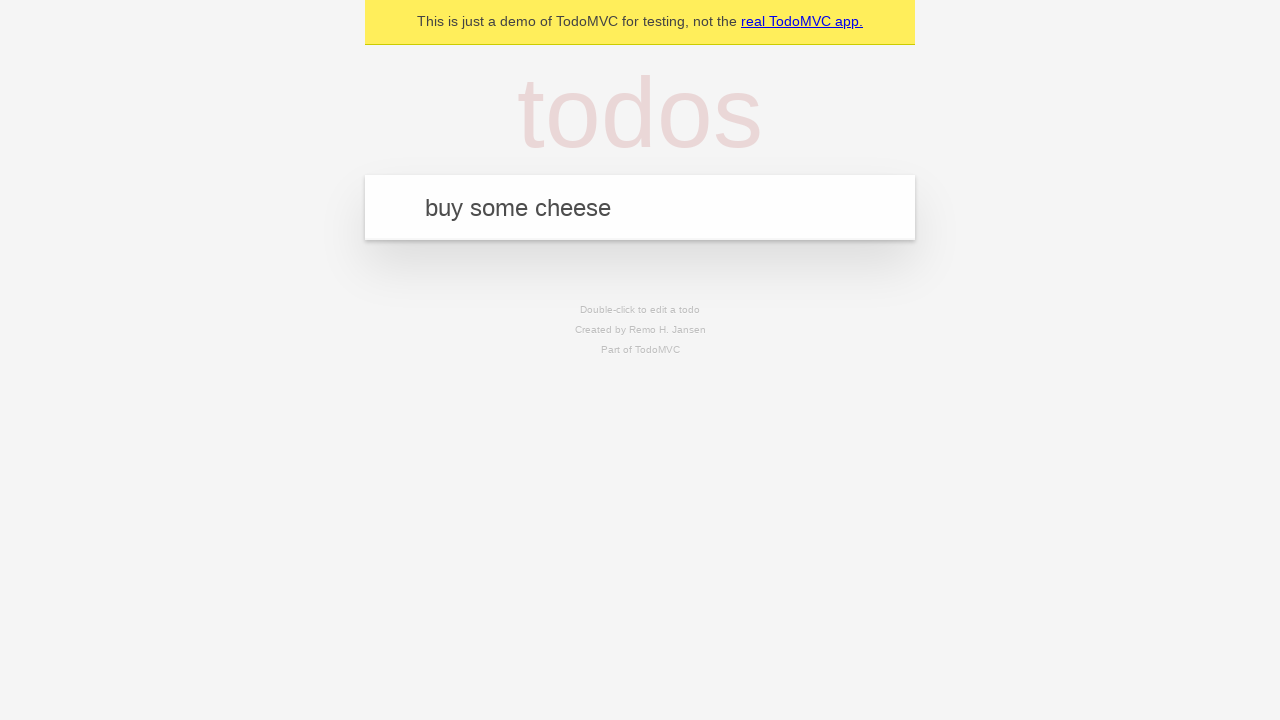

Pressed Enter to submit first todo item on .new-todo
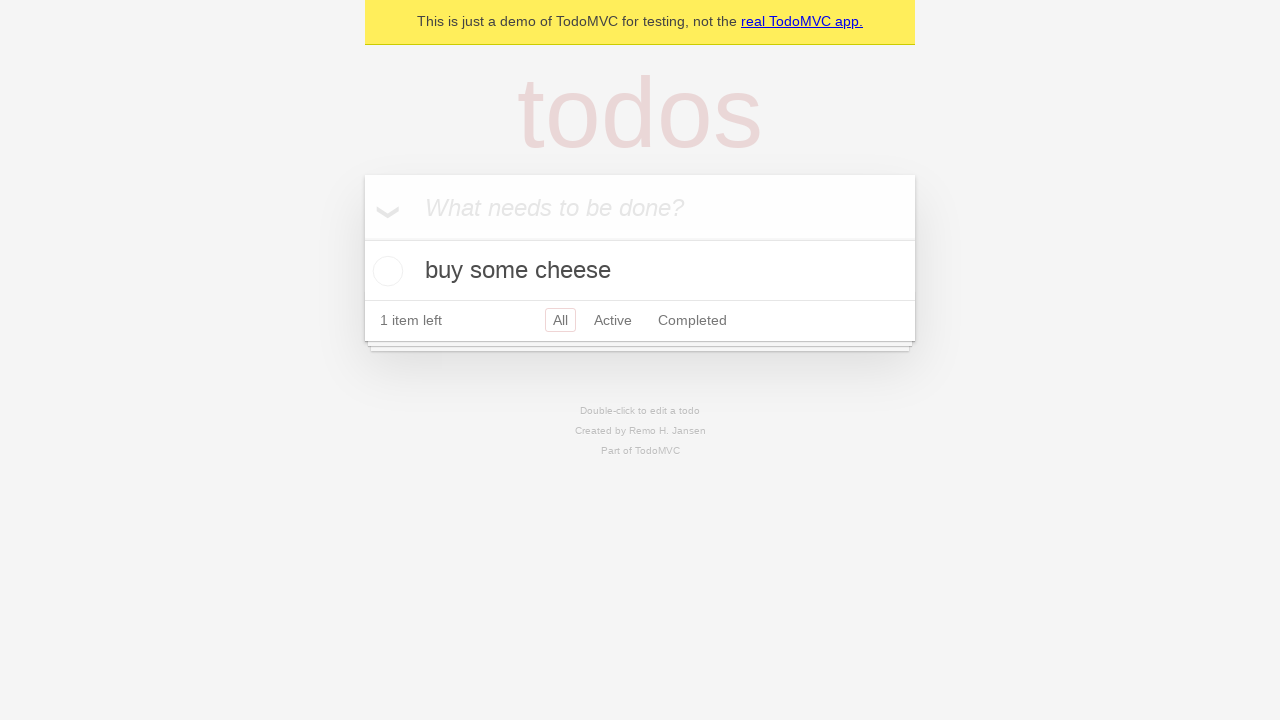

First todo item appeared in the list
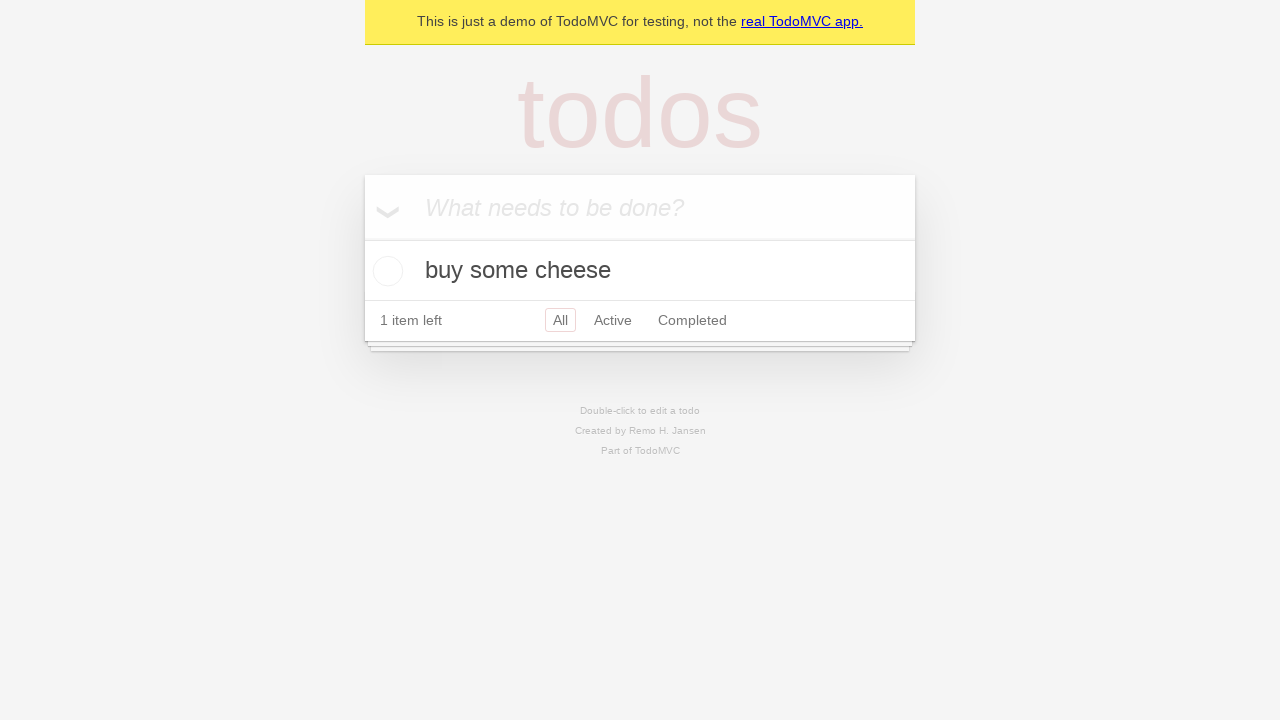

Filled input field with second todo item 'feed the cat' on .new-todo
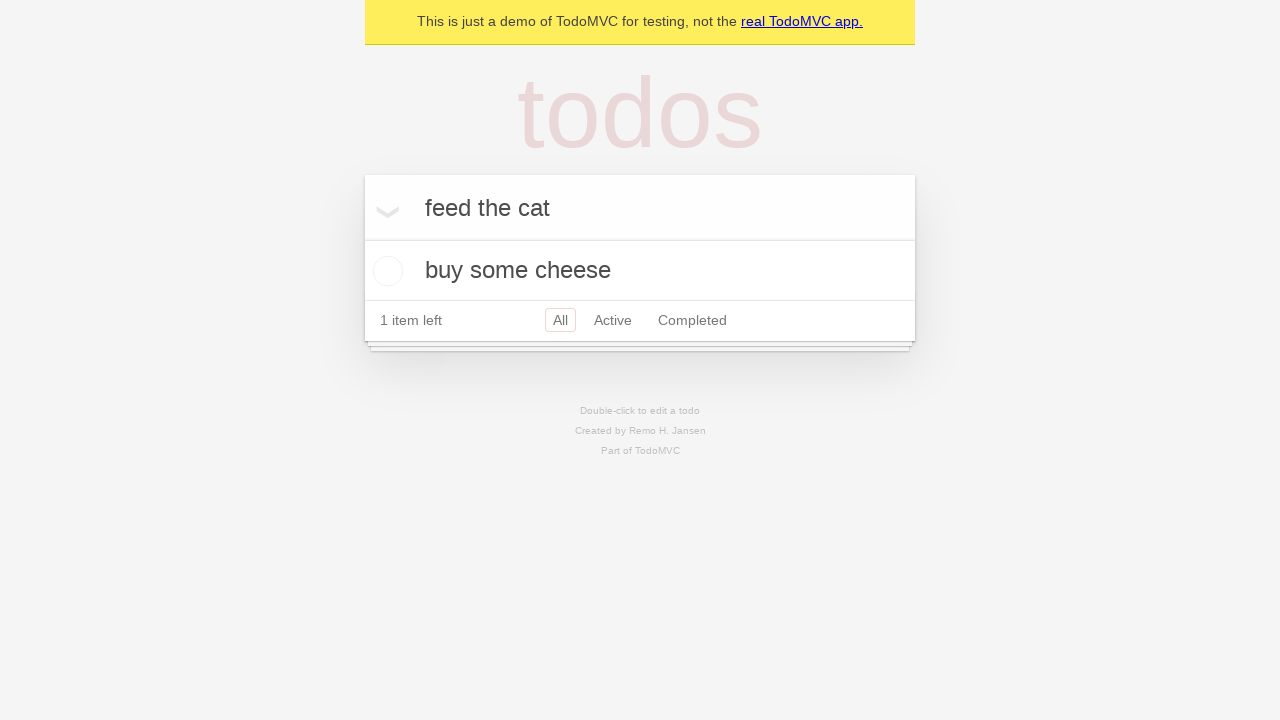

Pressed Enter to submit second todo item on .new-todo
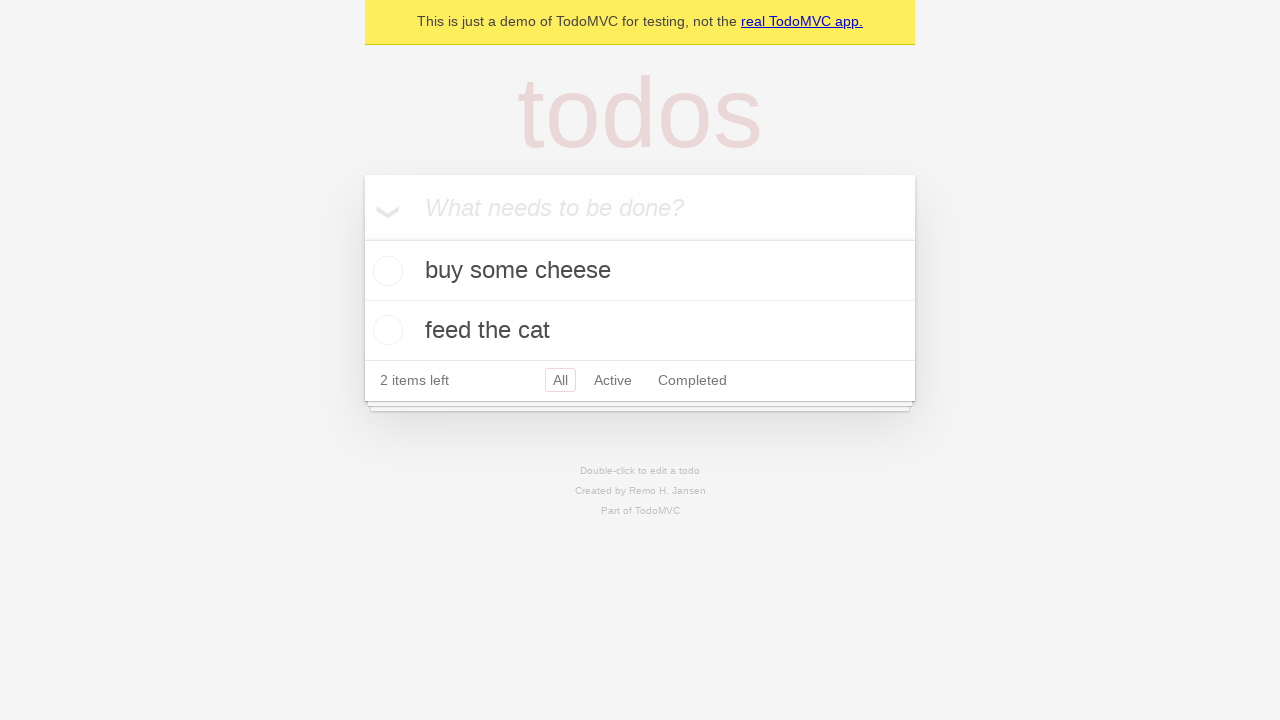

Second todo item appeared in the list
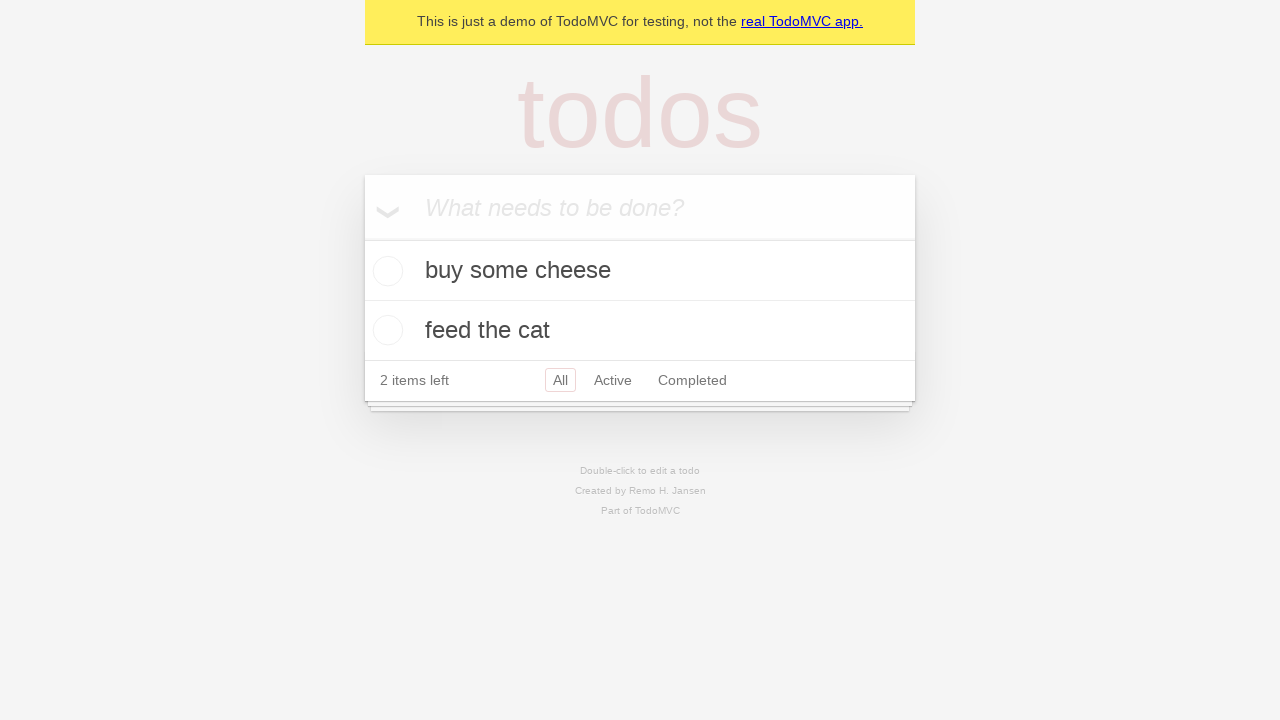

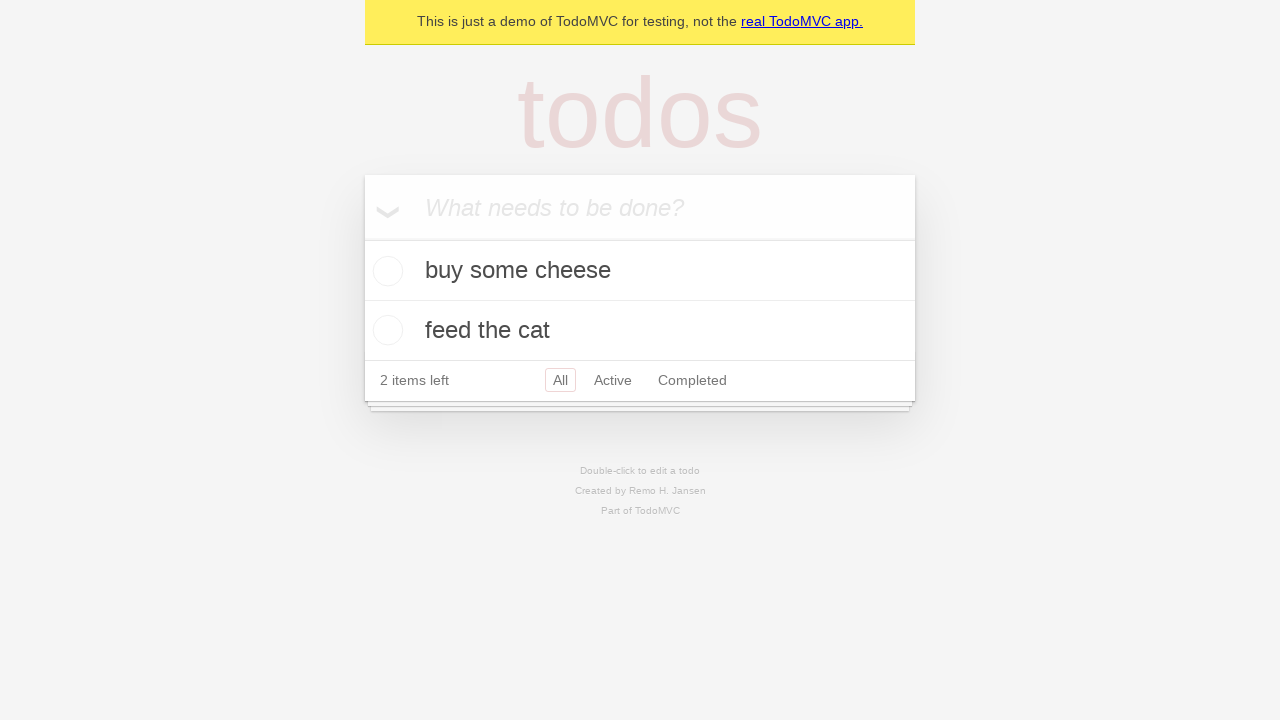